Navigates to a test page, clicks on the "Click" link to access button testing features, and verifies button elements are present

Starting URL: https://letcode.in/test

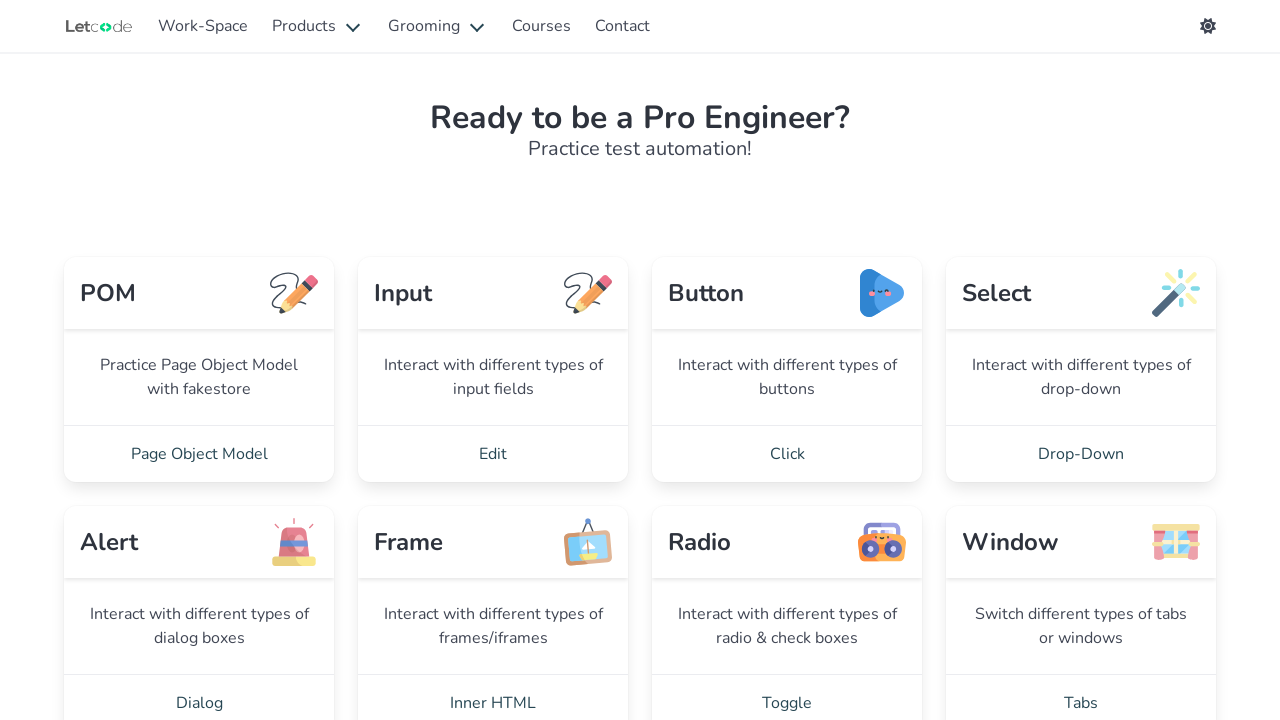

Navigated to https://letcode.in/test
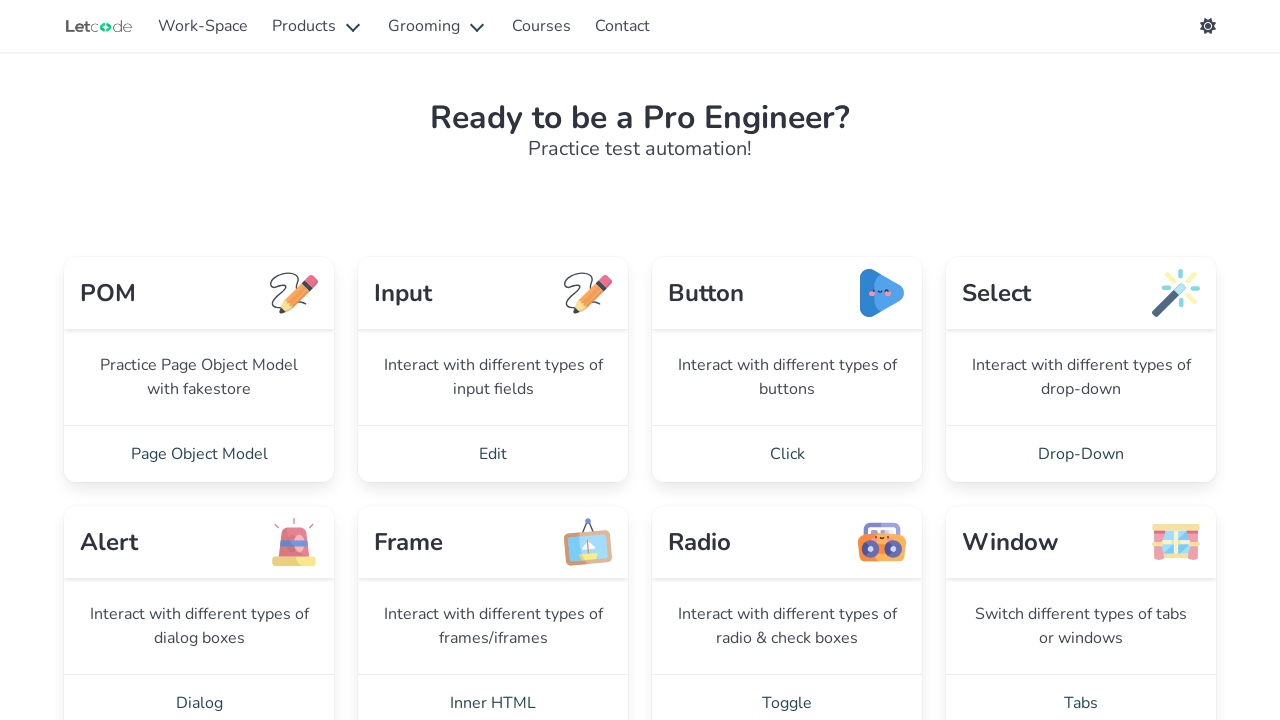

Clicked on the 'Click' link to access button testing features at (787, 454) on text=Click
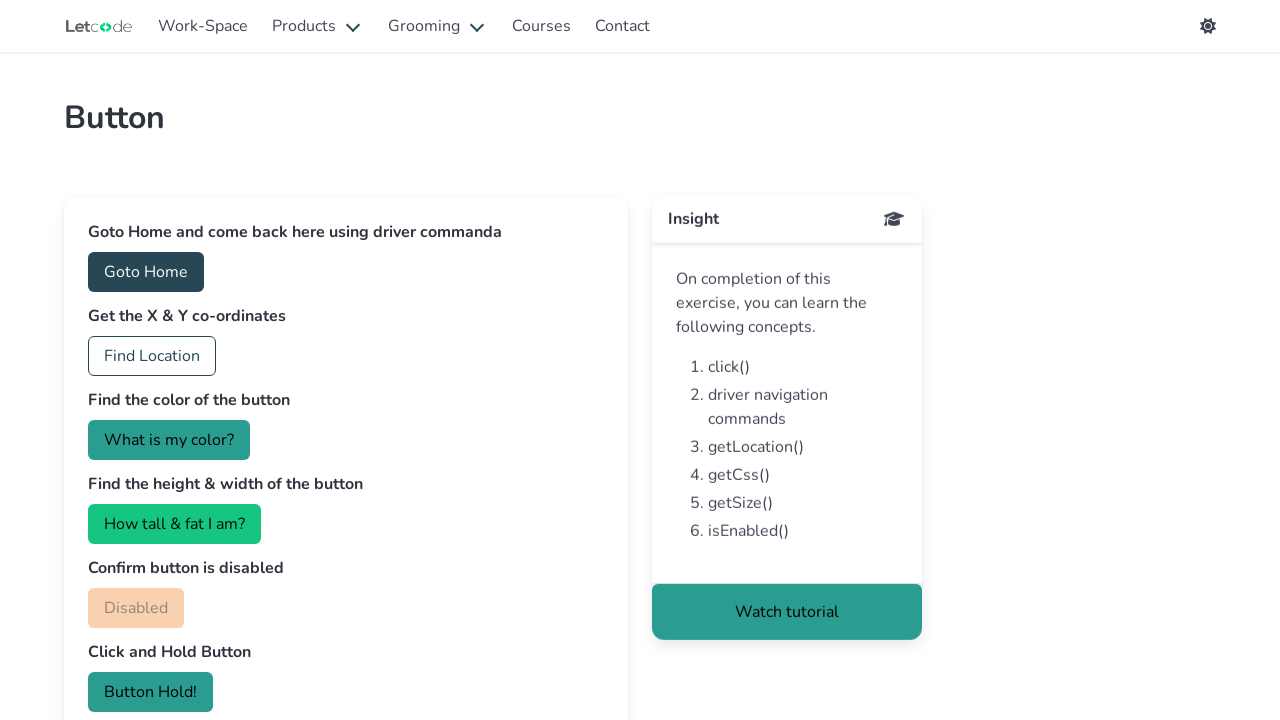

Position button element loaded
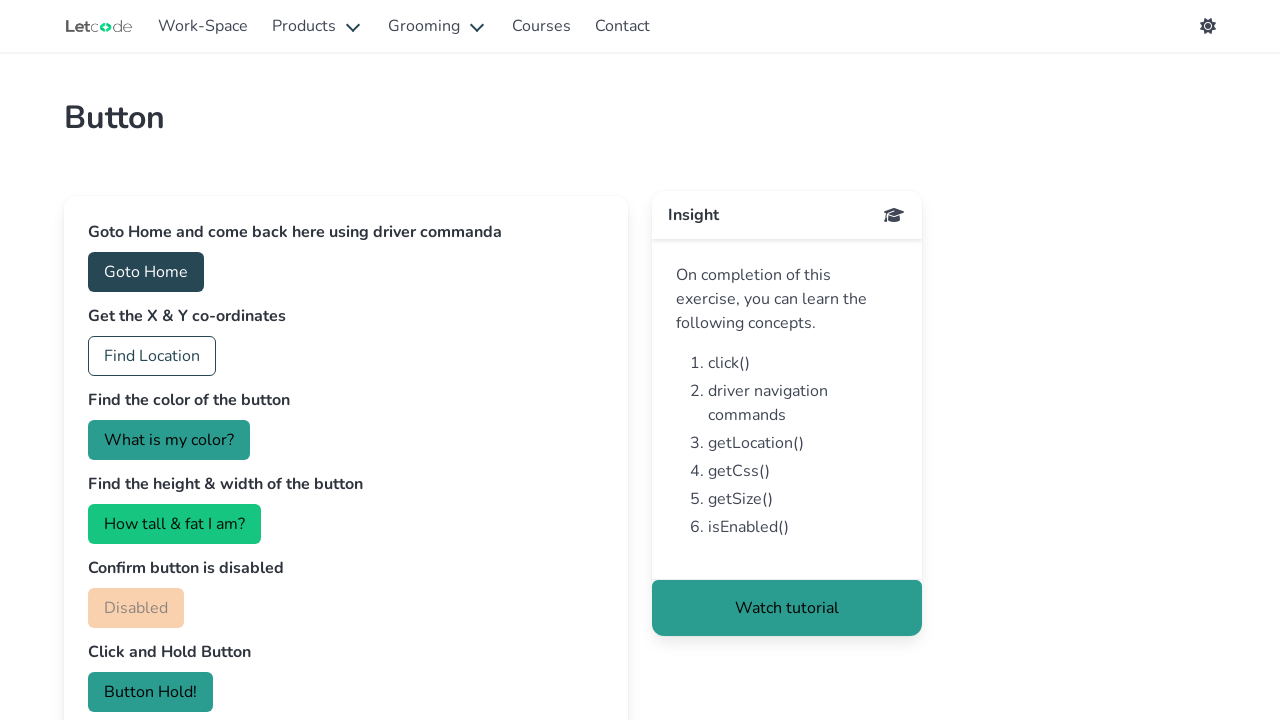

Color button element loaded
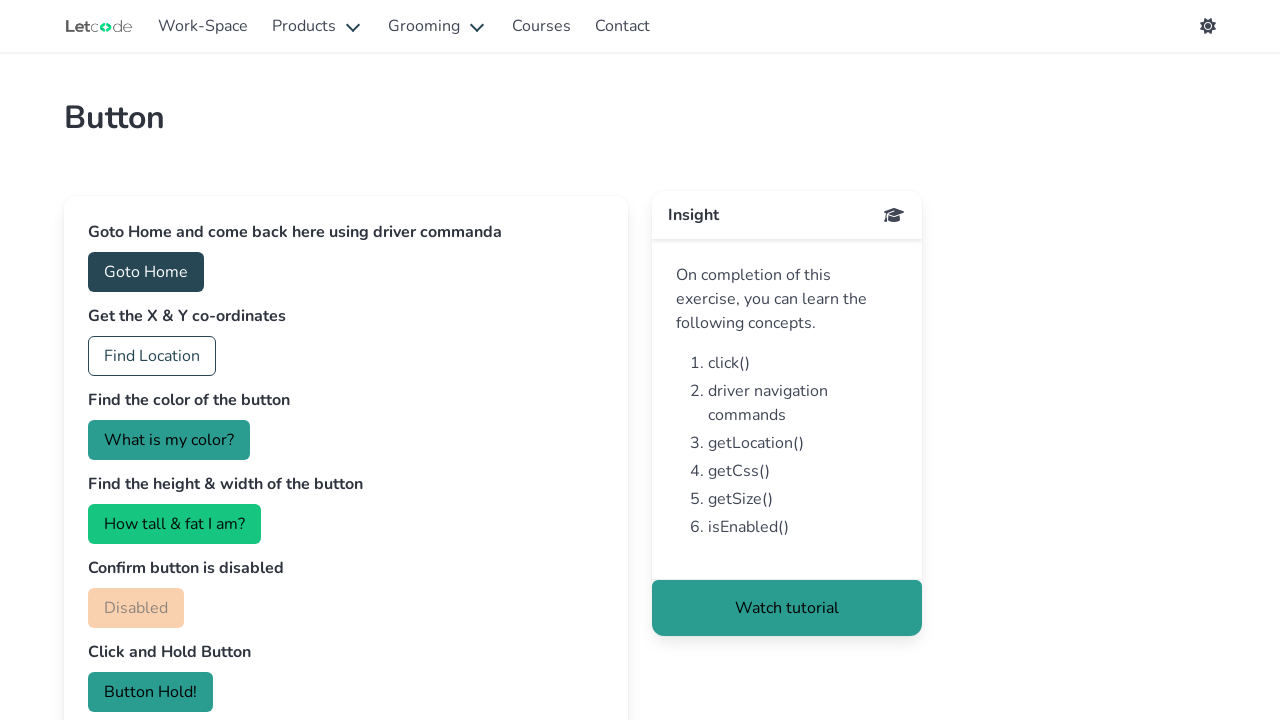

Located position button element
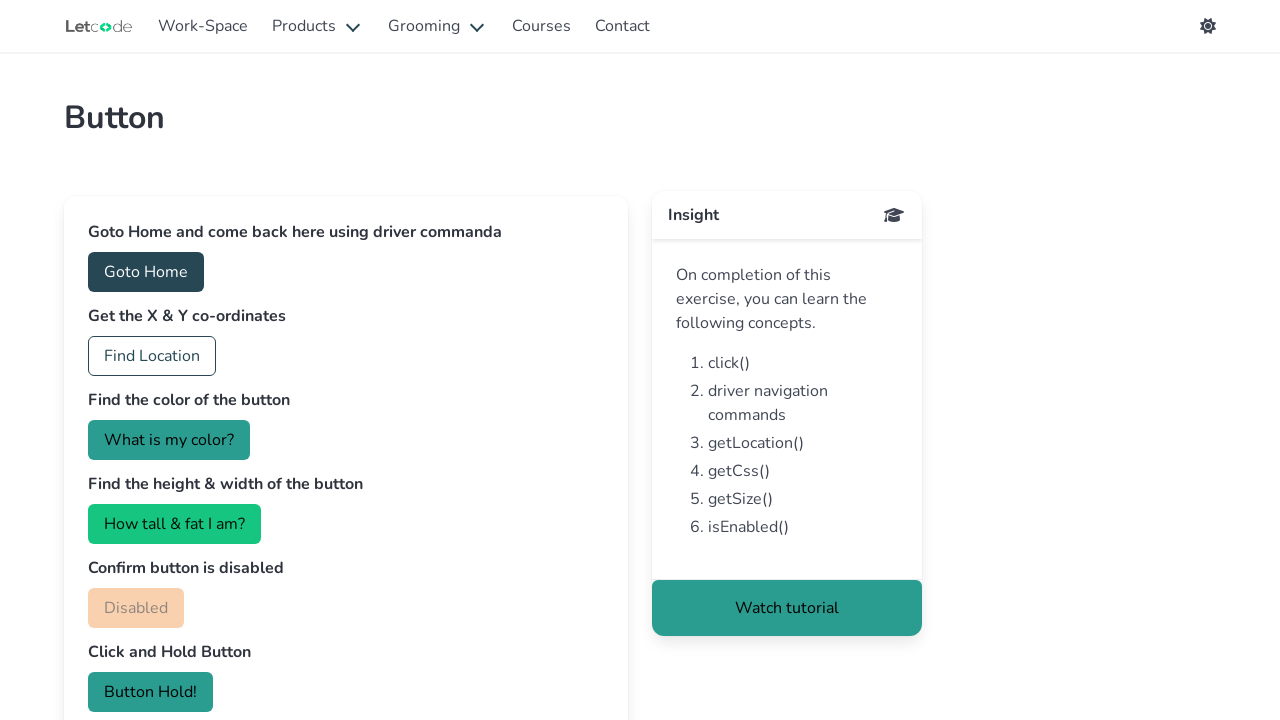

Verified position button is visible
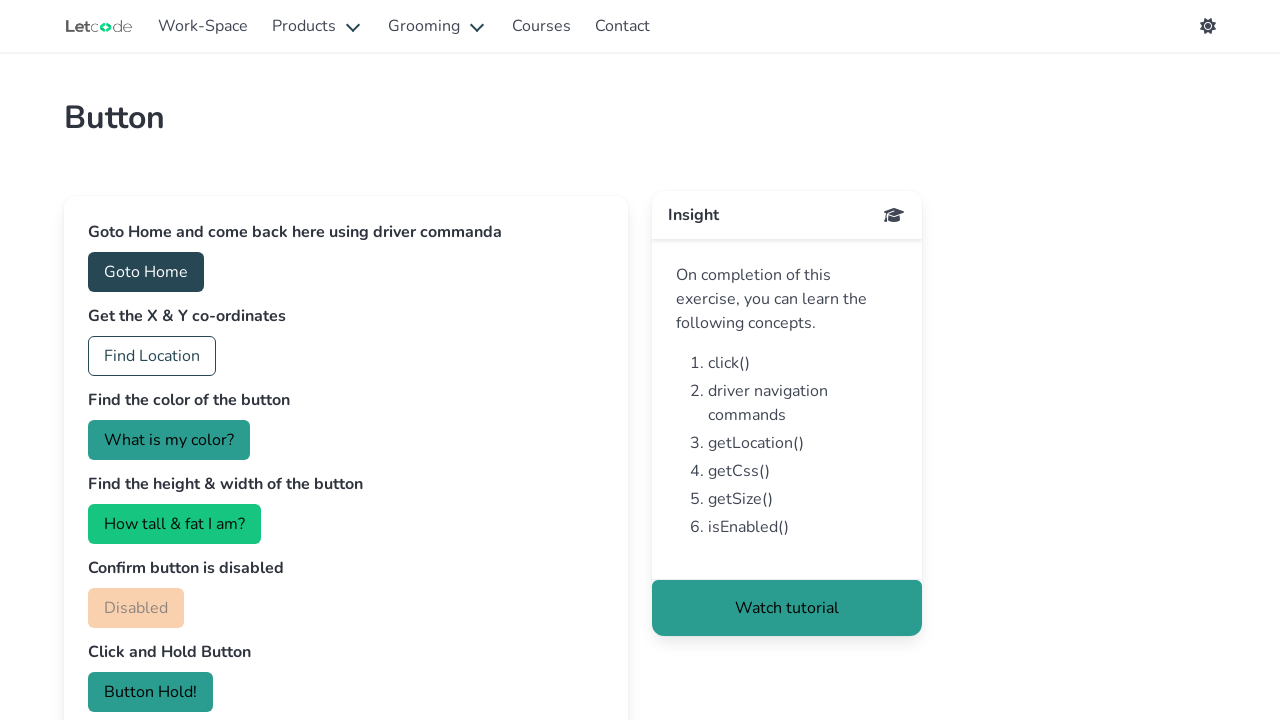

Located color button element
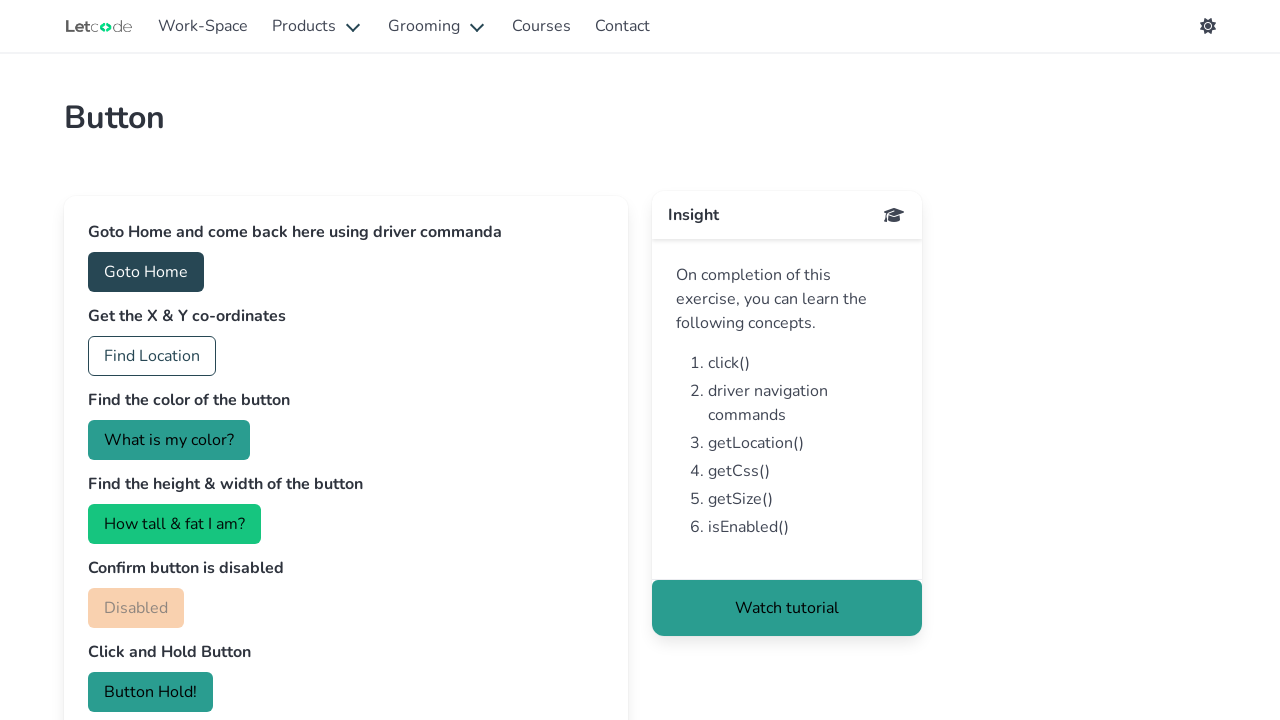

Verified color button is visible
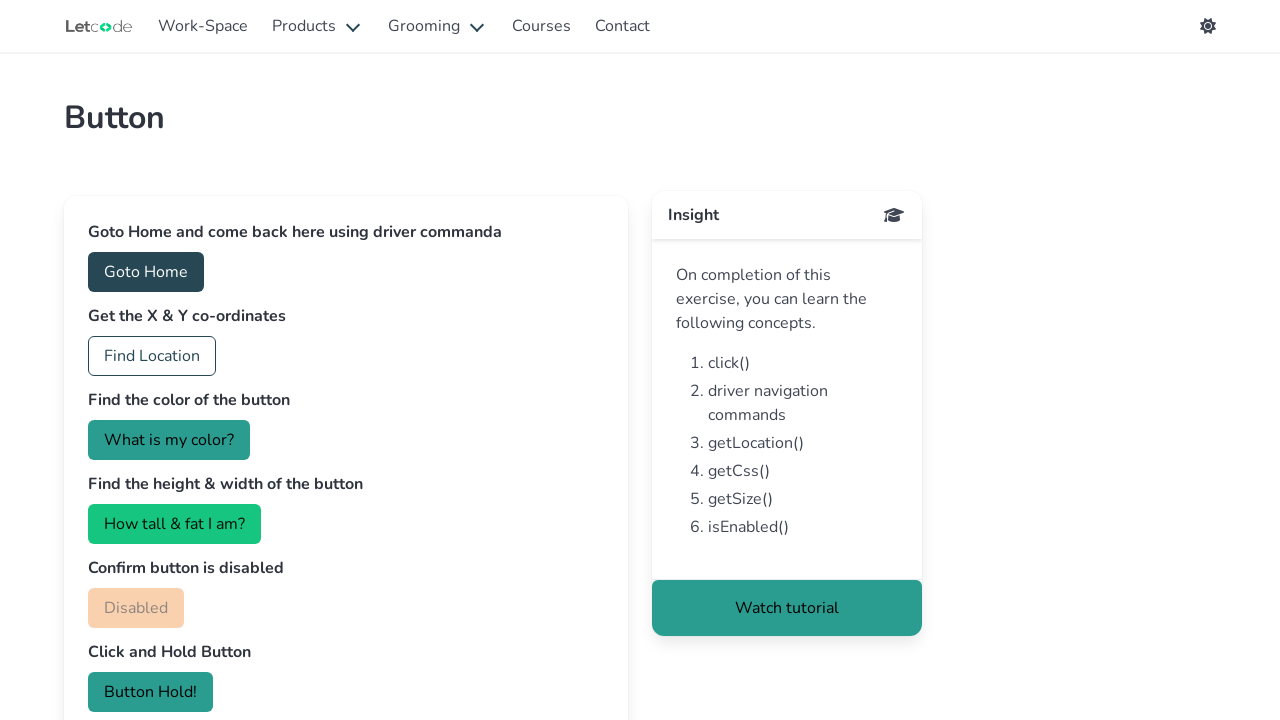

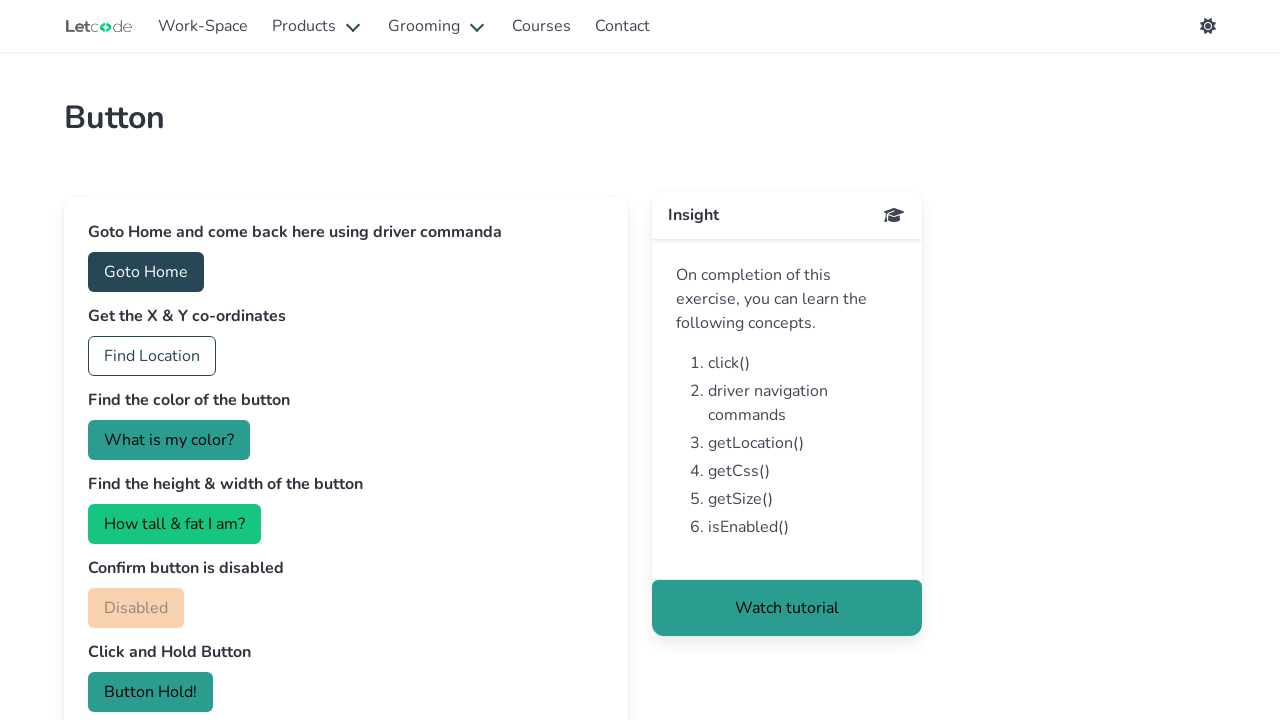